Tests complex interaction sequences on SpiceJet website including hover actions, keyboard shortcuts, and various click types

Starting URL: https://www.spicejet.com/

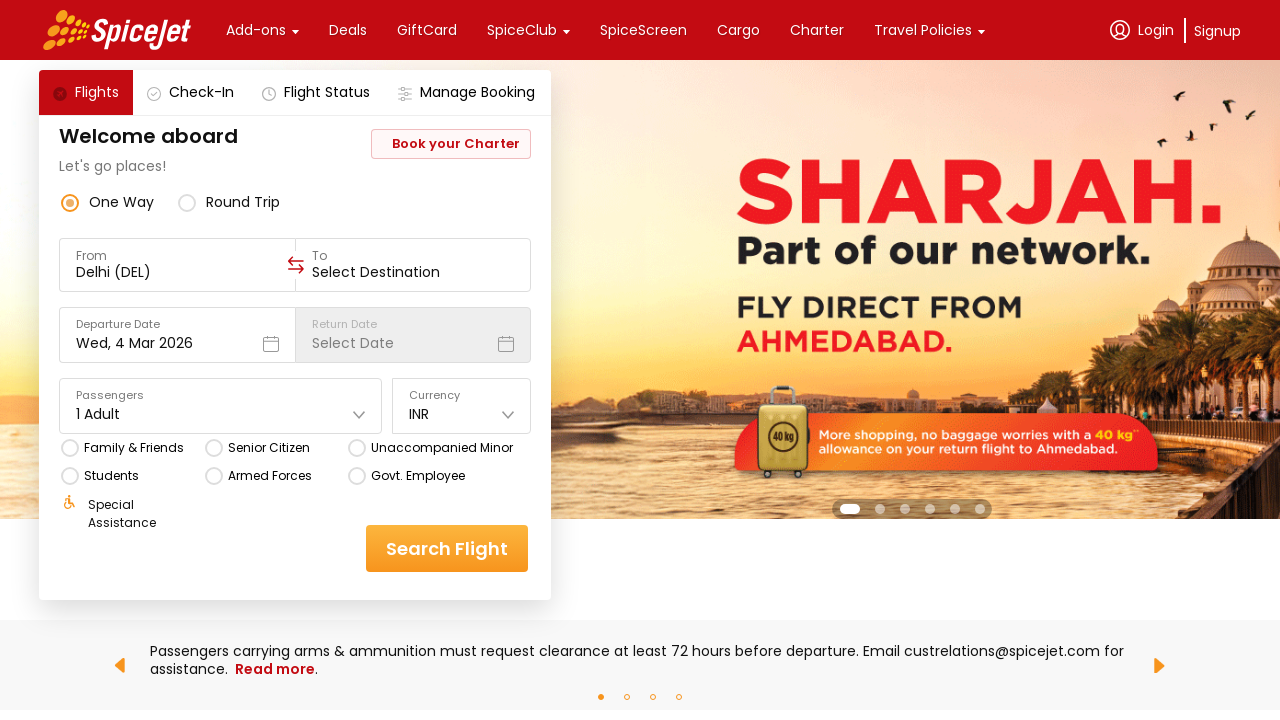

Hovered over Add-ons menu at (256, 30) on xpath=//div[text()='Add-ons']
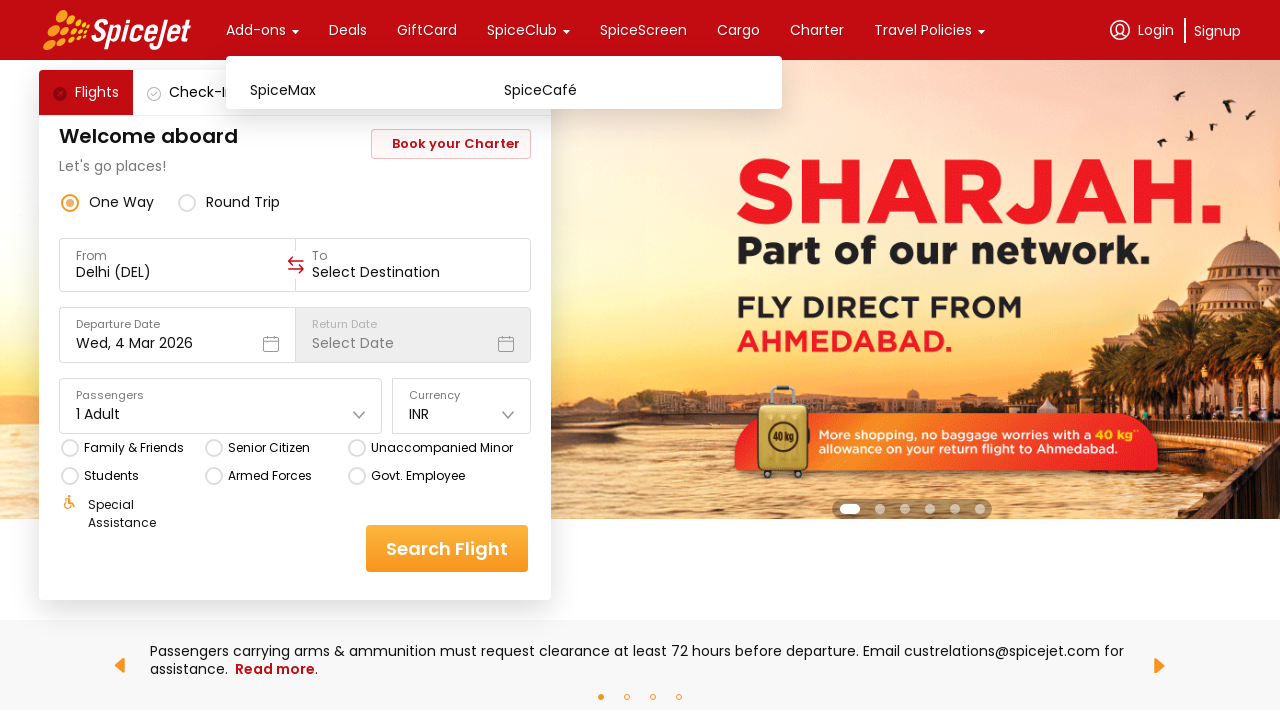

Hovered over submenu element at (177, 265) on xpath=//div[@class='css-1dbjc4n r-14lw9ot r-11u4nky r-z2wwpe r-1phboty r-rs99b7 
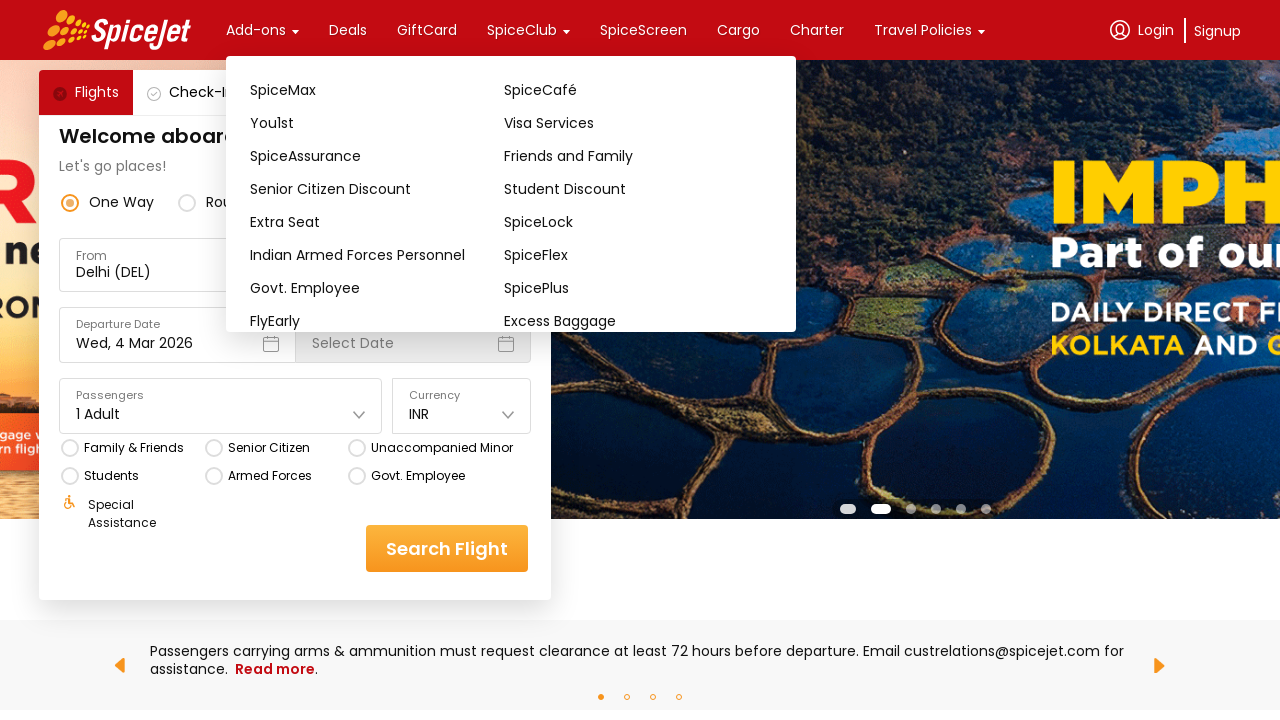

Clicked on submenu element at (177, 265) on xpath=//div[@class='css-1dbjc4n r-14lw9ot r-11u4nky r-z2wwpe r-1phboty r-rs99b7 
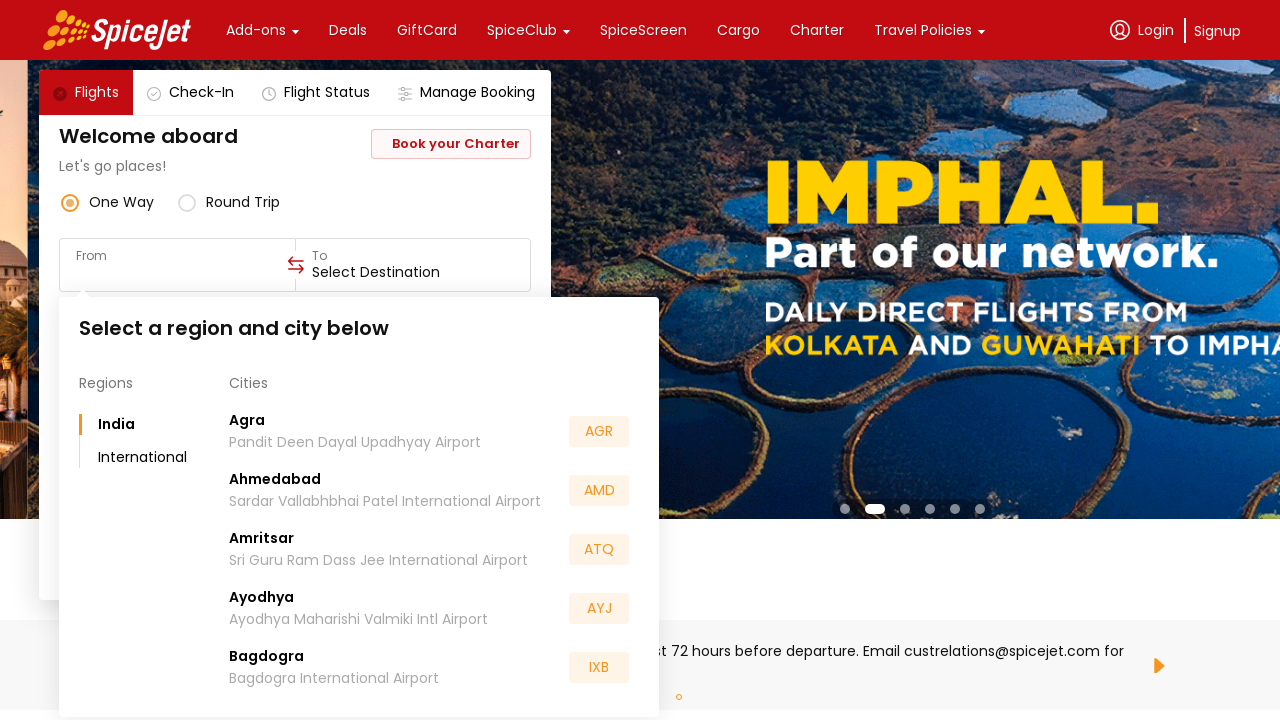

Pressed Shift key down
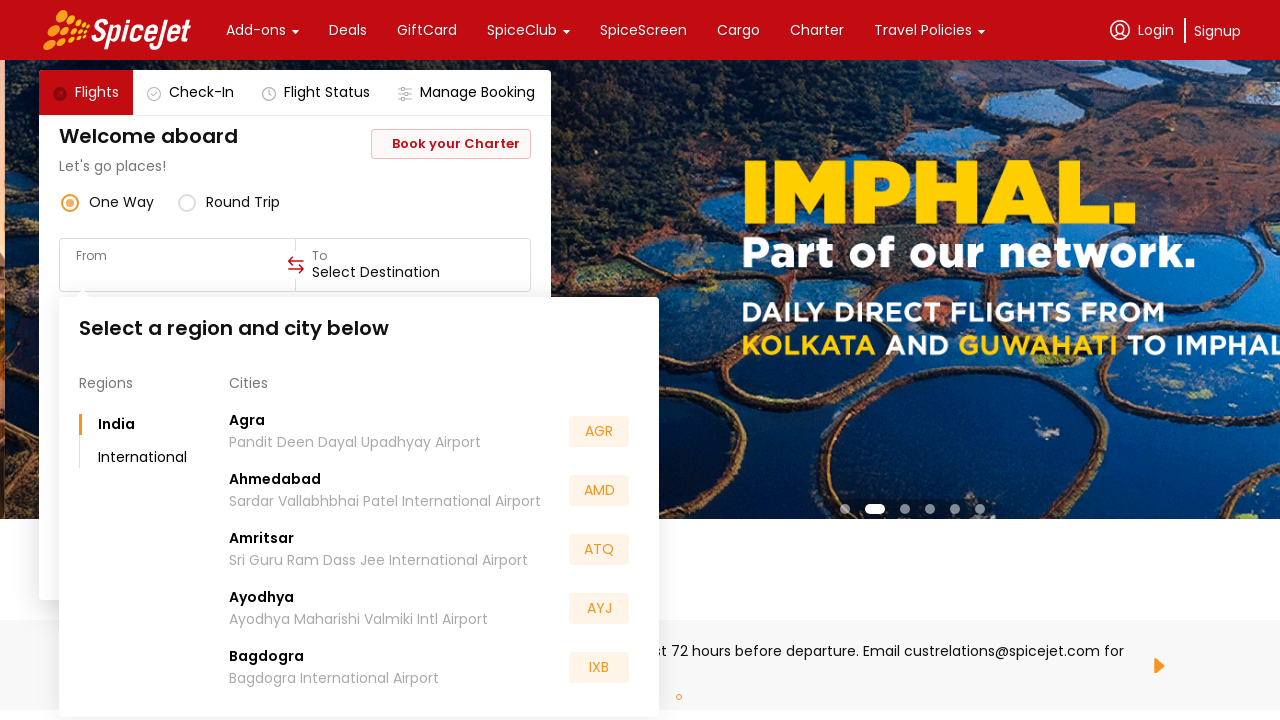

Typed 'ben' with Shift held (uppercase)
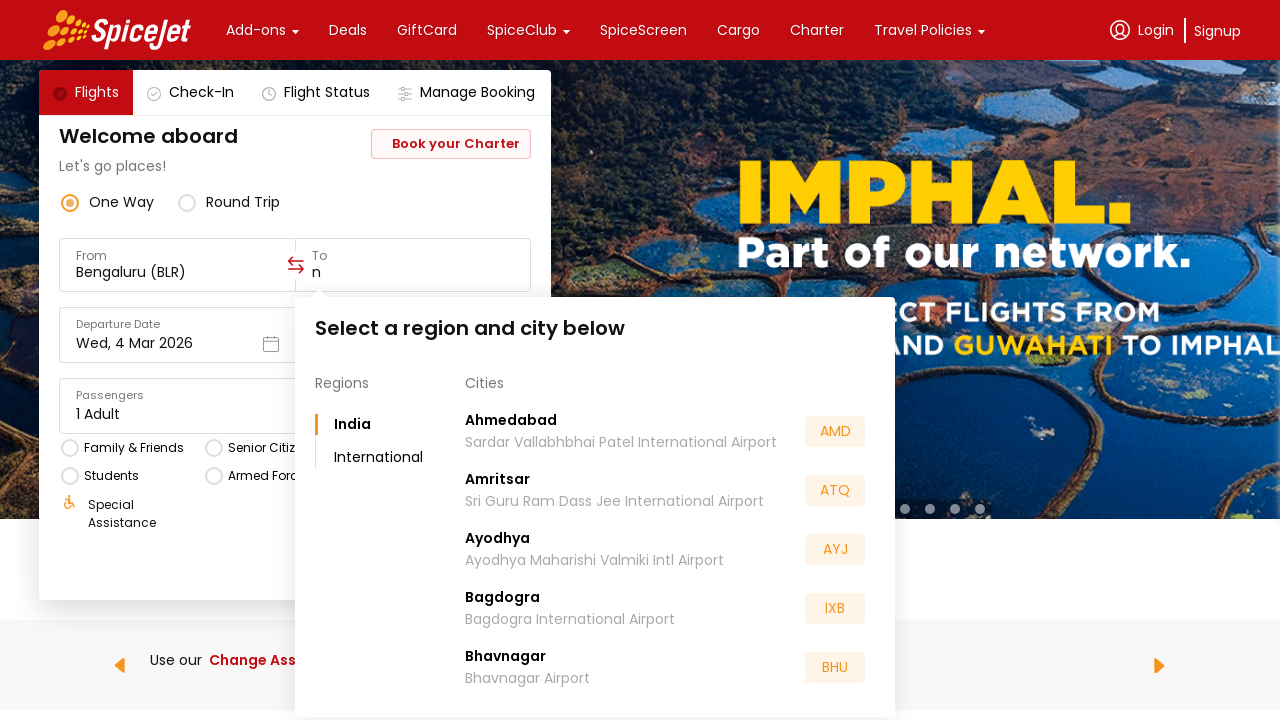

Released Shift key
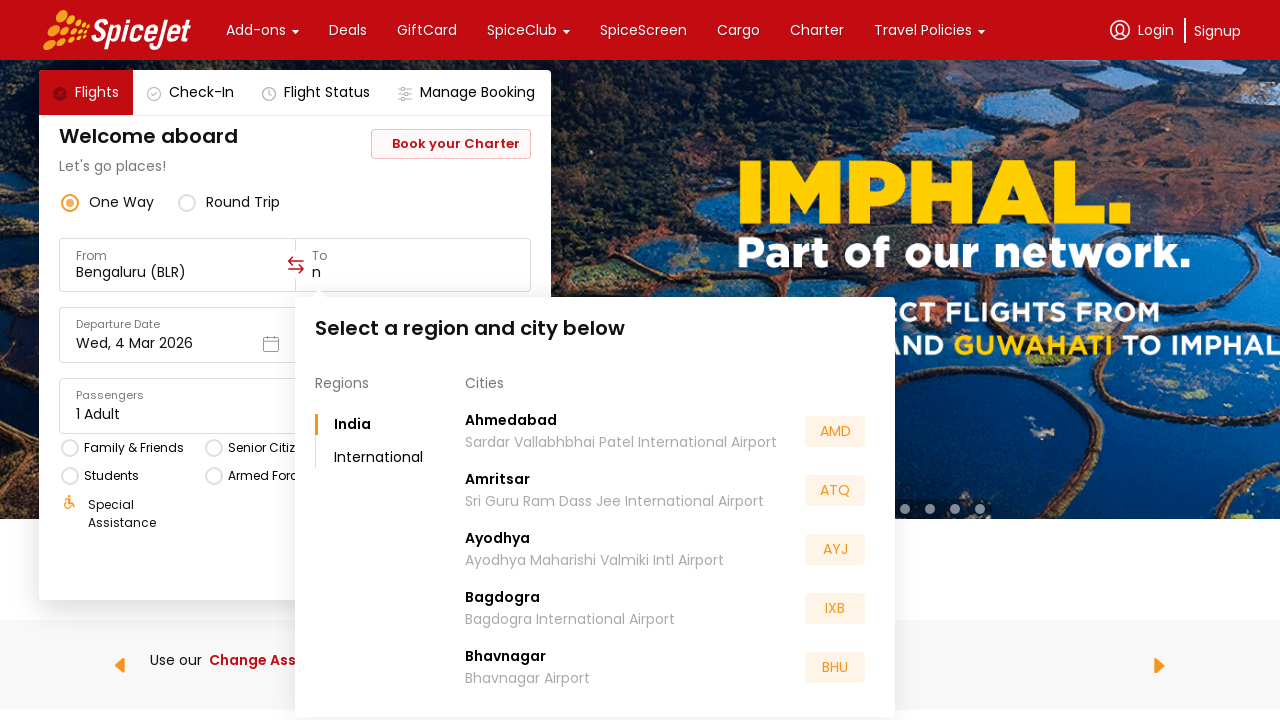

Double-clicked on element at (177, 265) on xpath=//div[@class='css-1dbjc4n r-14lw9ot r-11u4nky r-z2wwpe r-1phboty r-rs99b7 
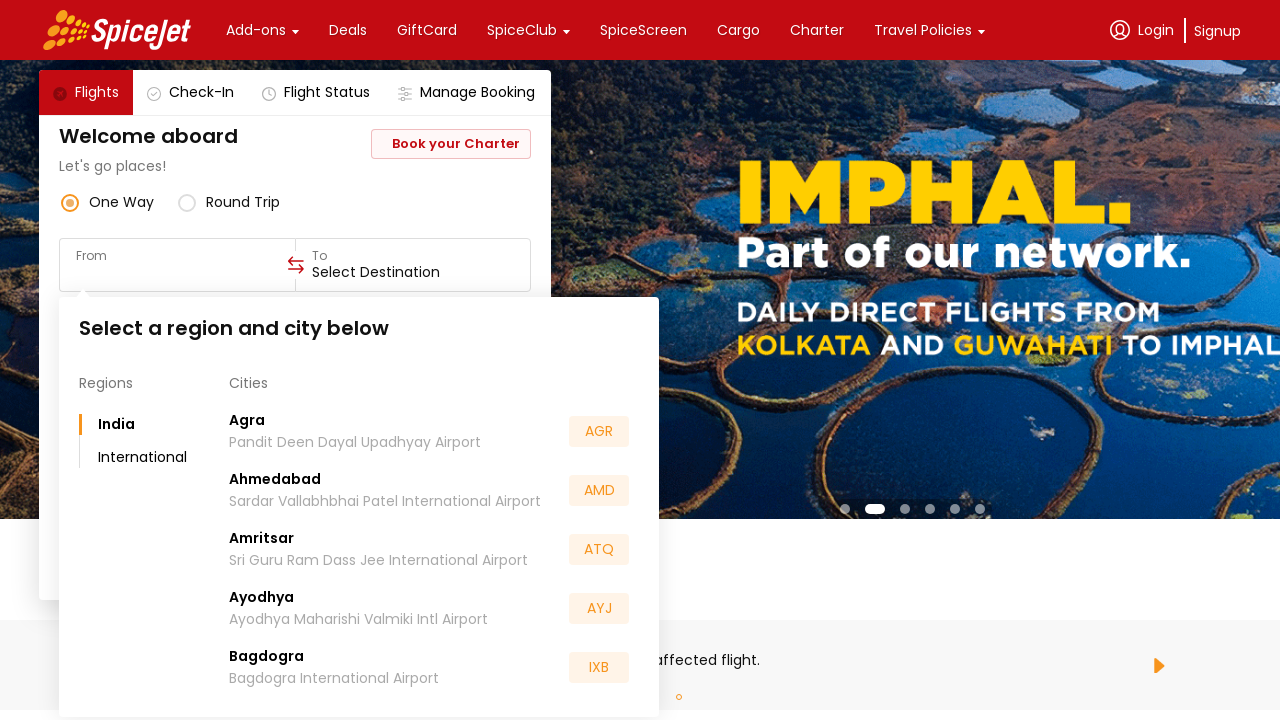

Right-clicked on element to open context menu at (177, 265) on //div[@class='css-1dbjc4n r-14lw9ot r-11u4nky r-z2wwpe r-1phboty r-rs99b7 r-1loq
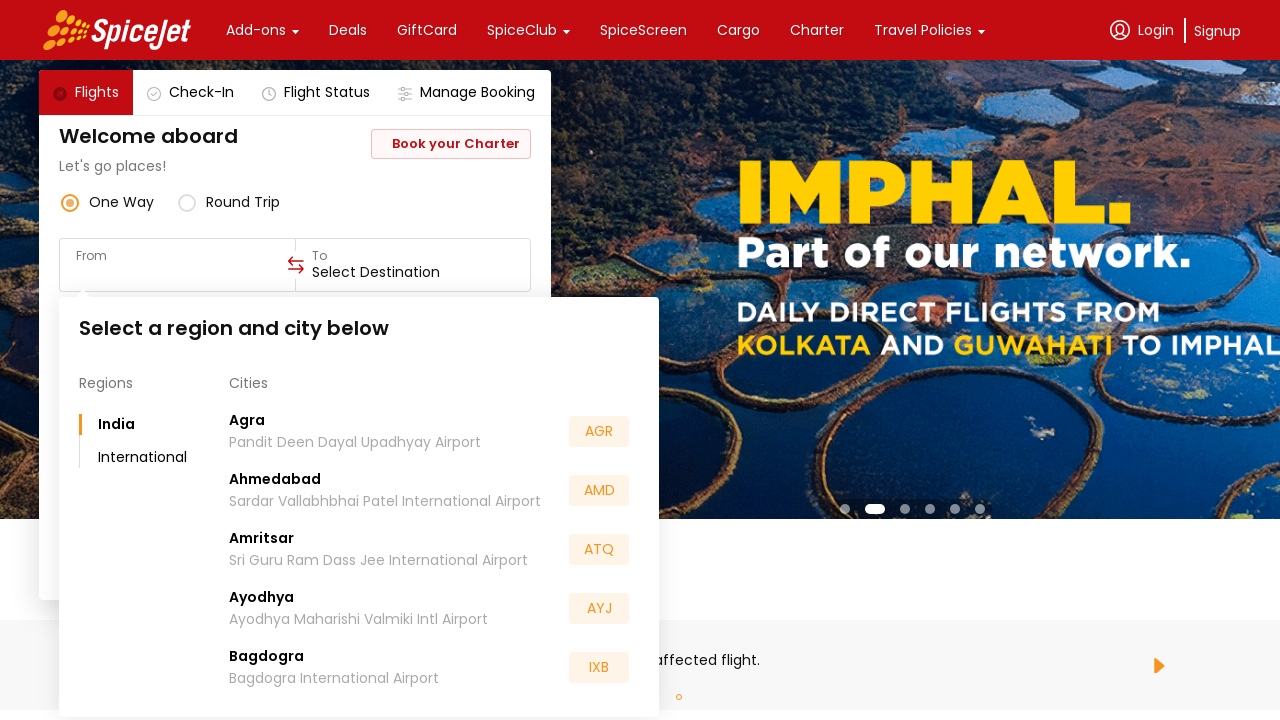

Pressed Control key down
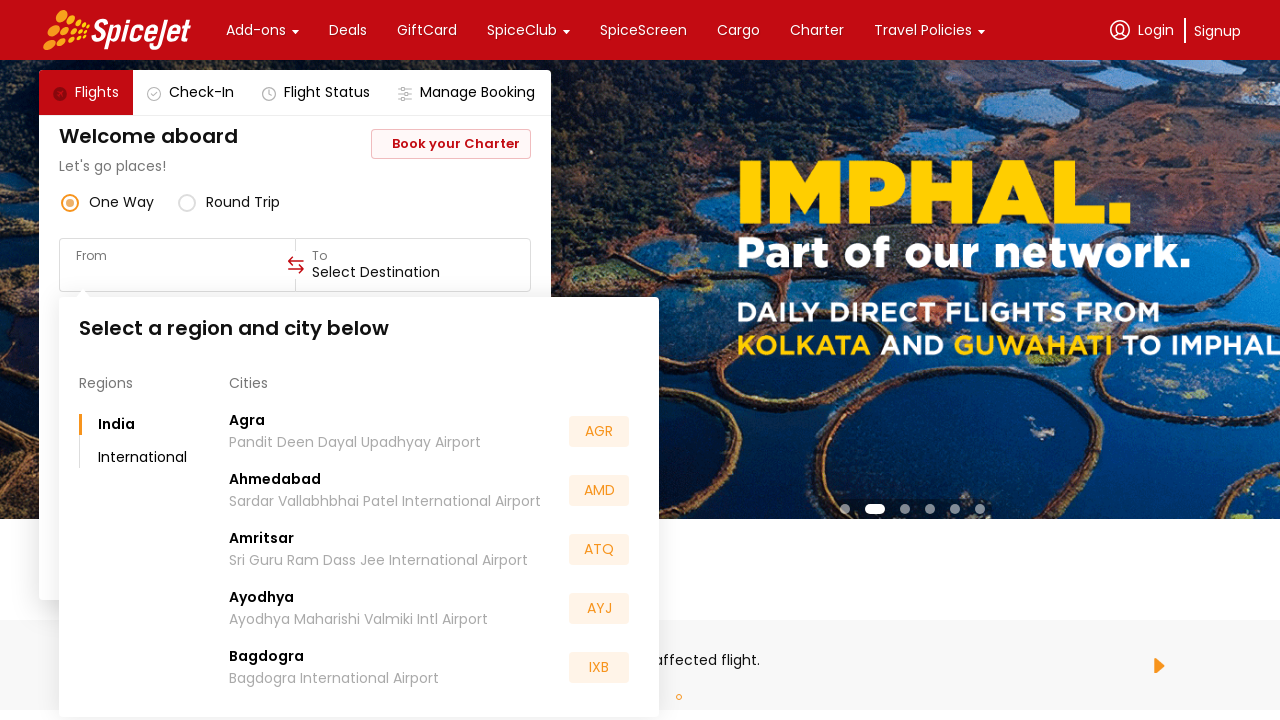

Pressed F5 key to refresh page
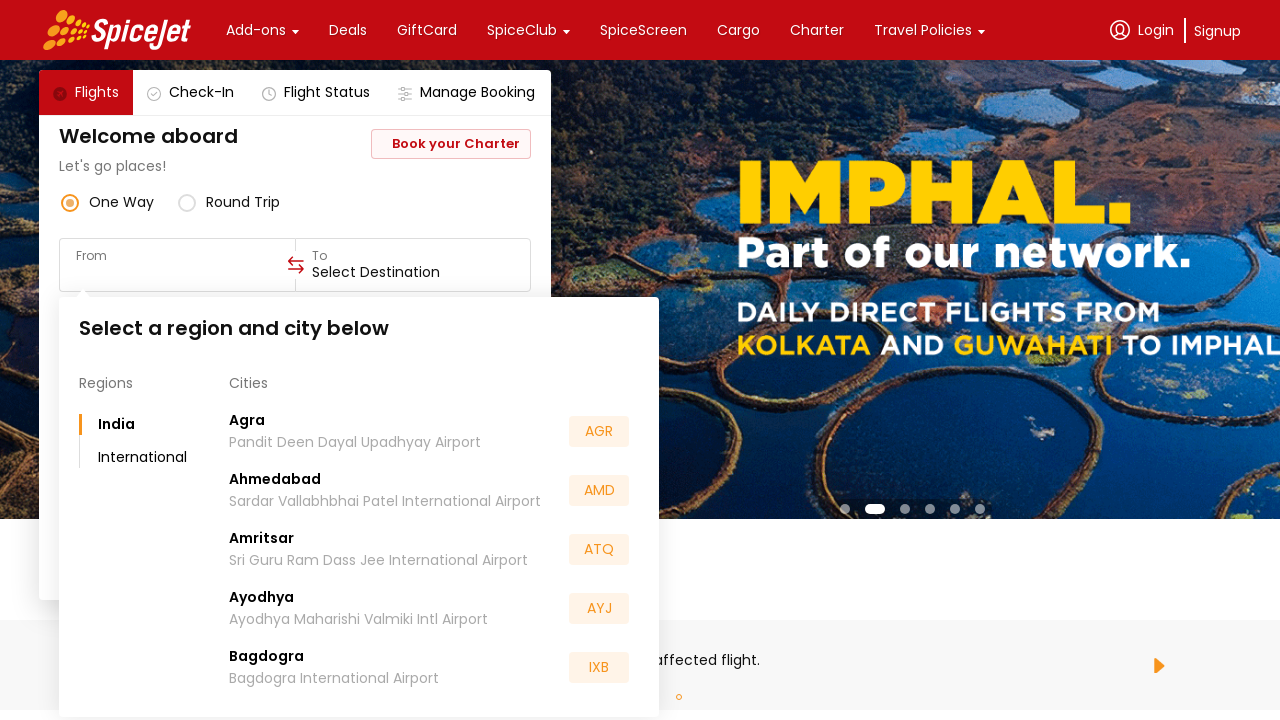

Released Control key after page refresh
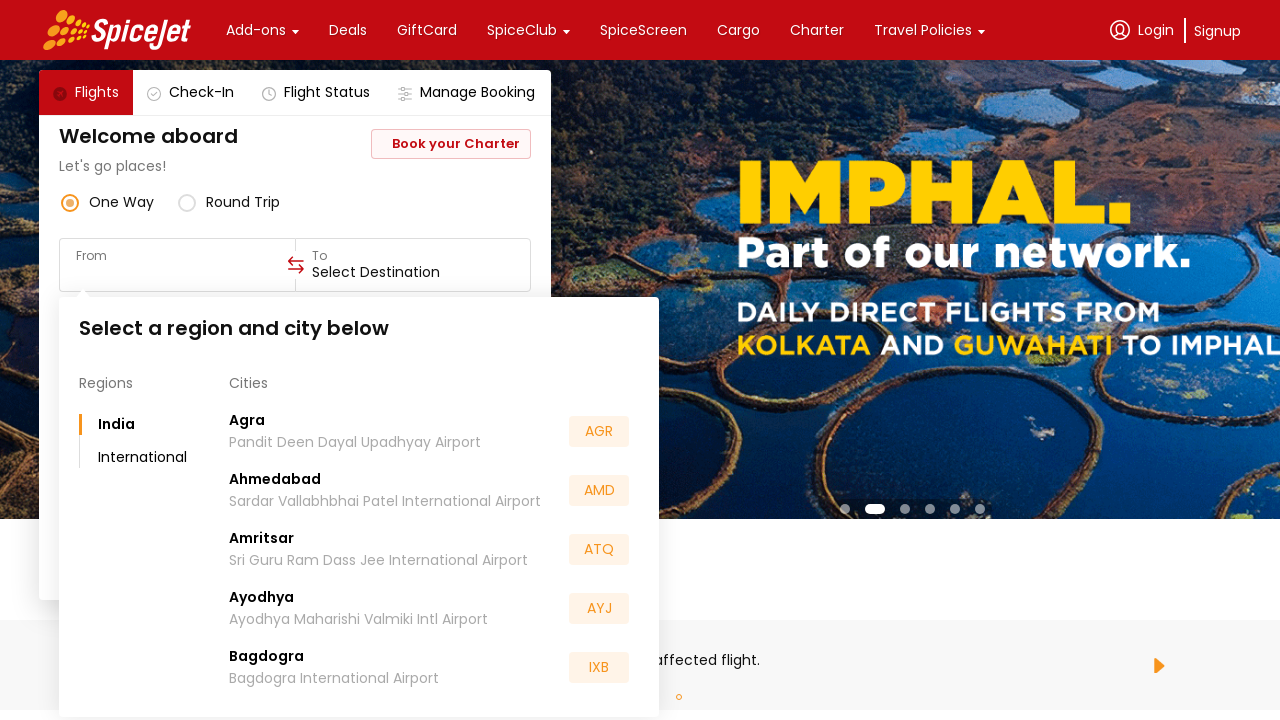

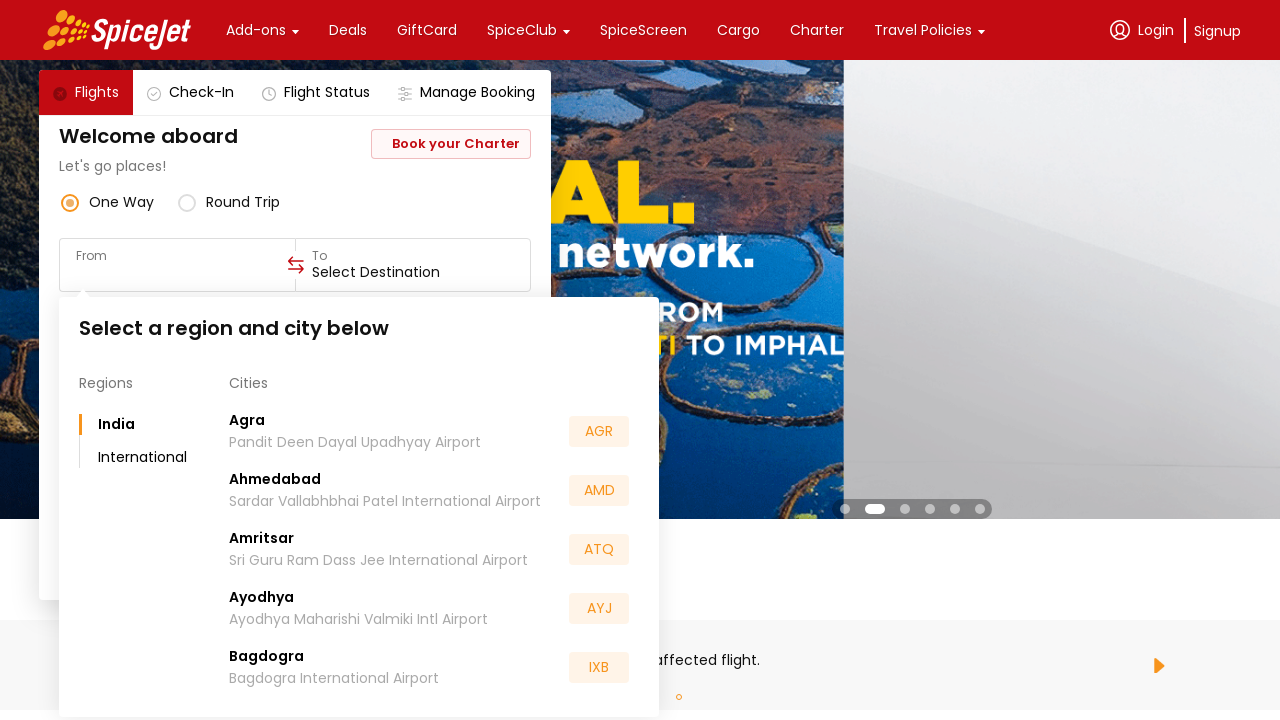